Verifies the email input field is present on the account creation form

Starting URL: https://startupium.ru/create-account

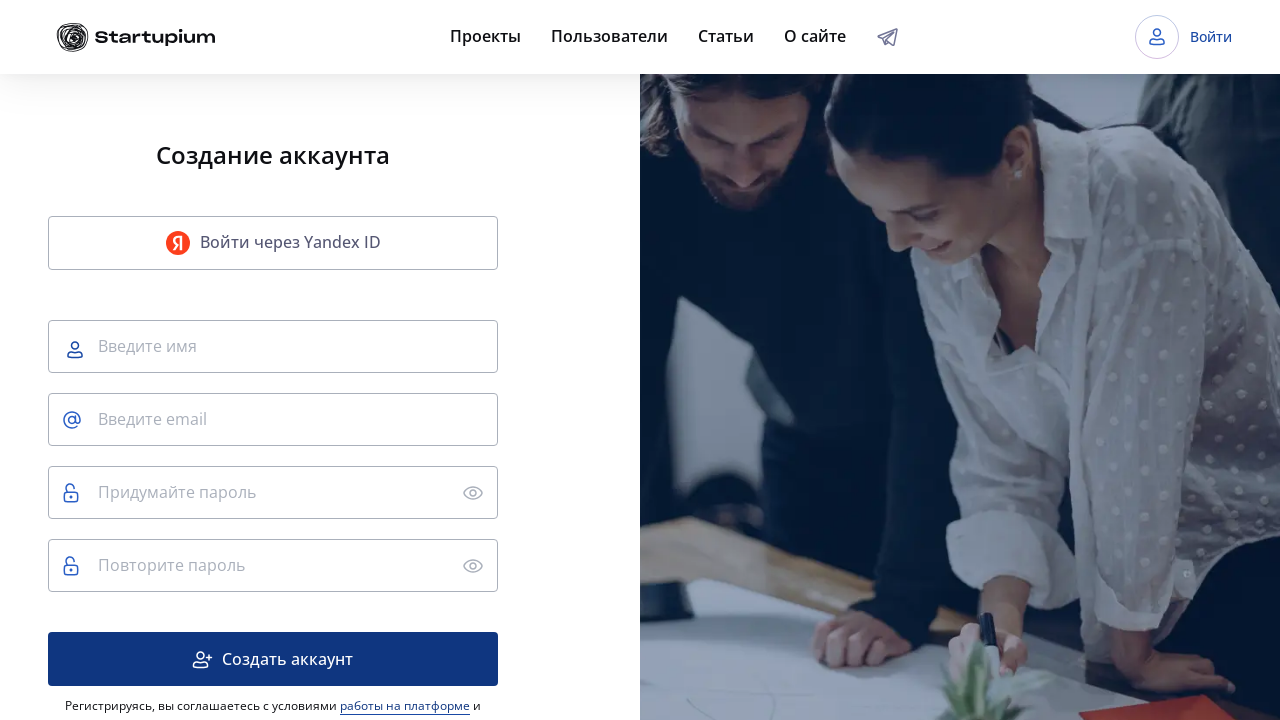

Navigated to account creation page
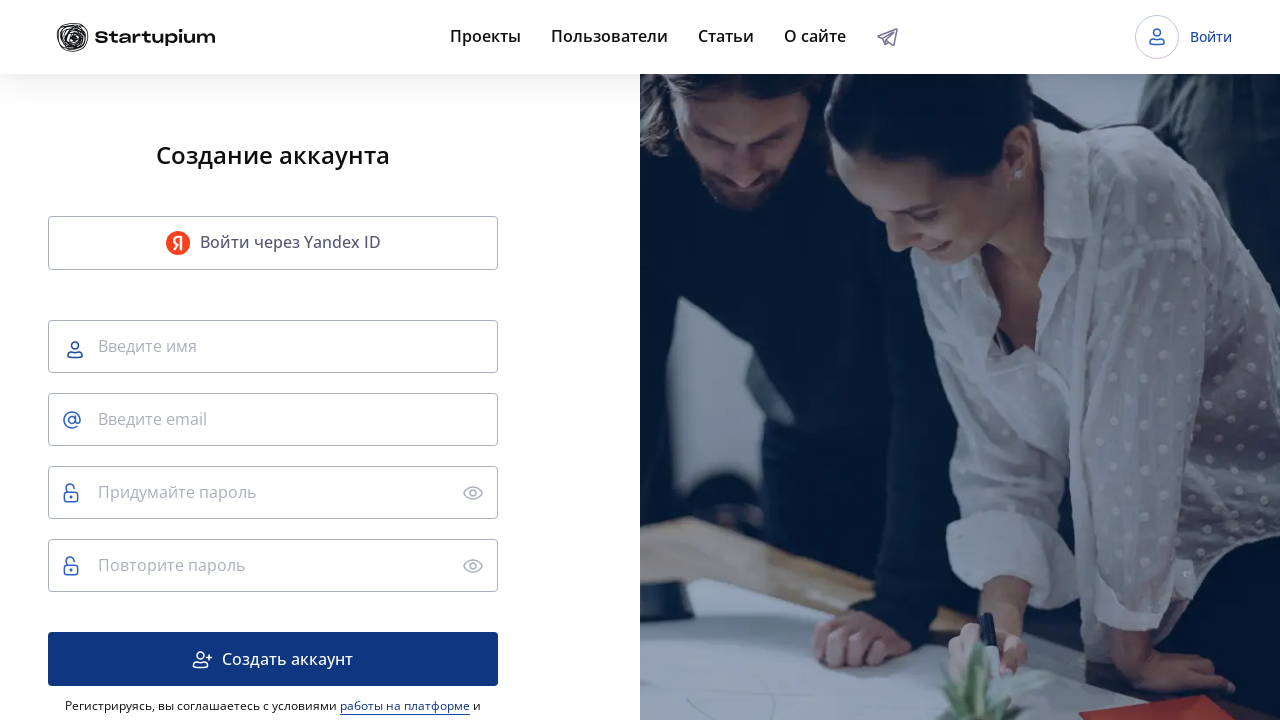

Email input field appeared on the form
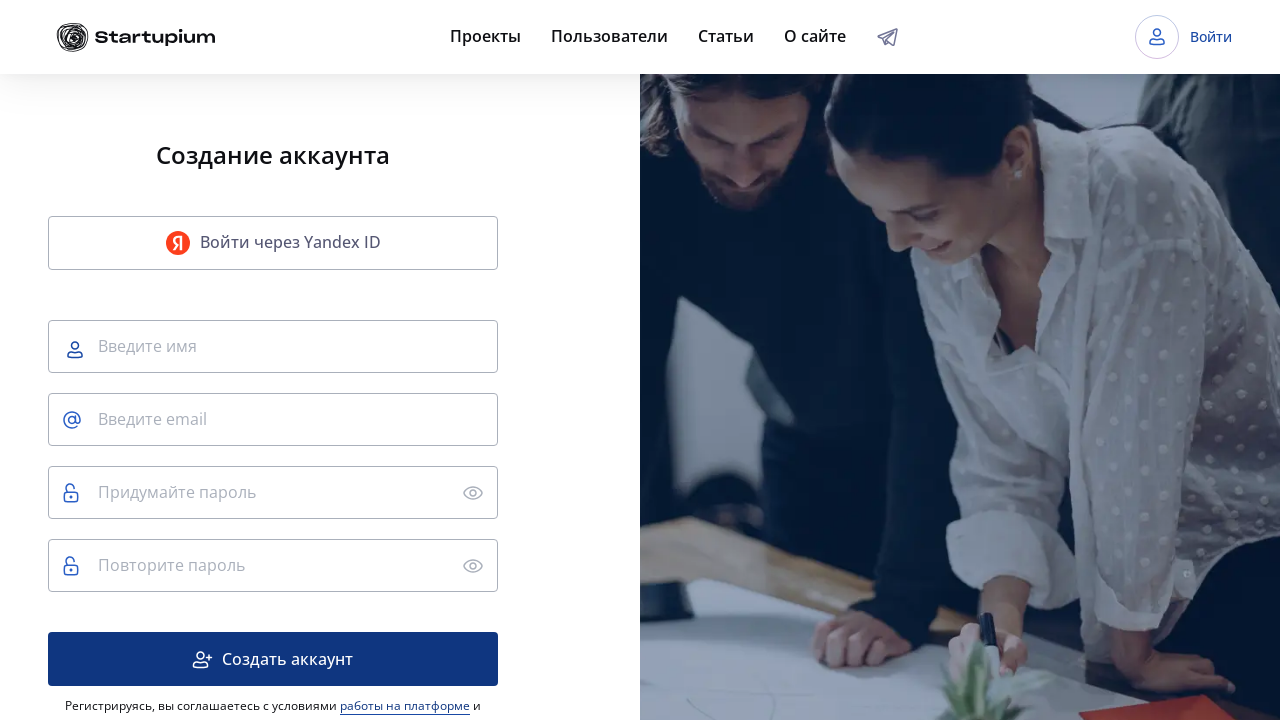

Located email input field
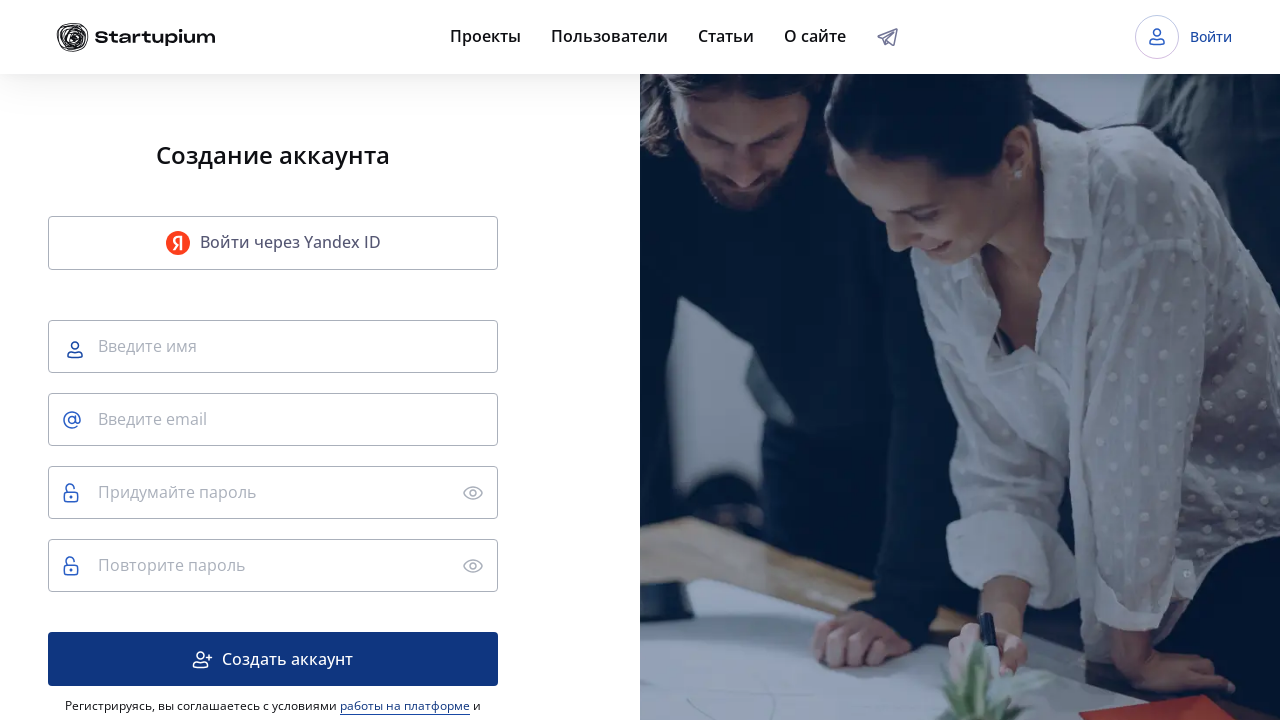

Verified email input field has correct placeholder text 'Введите email'
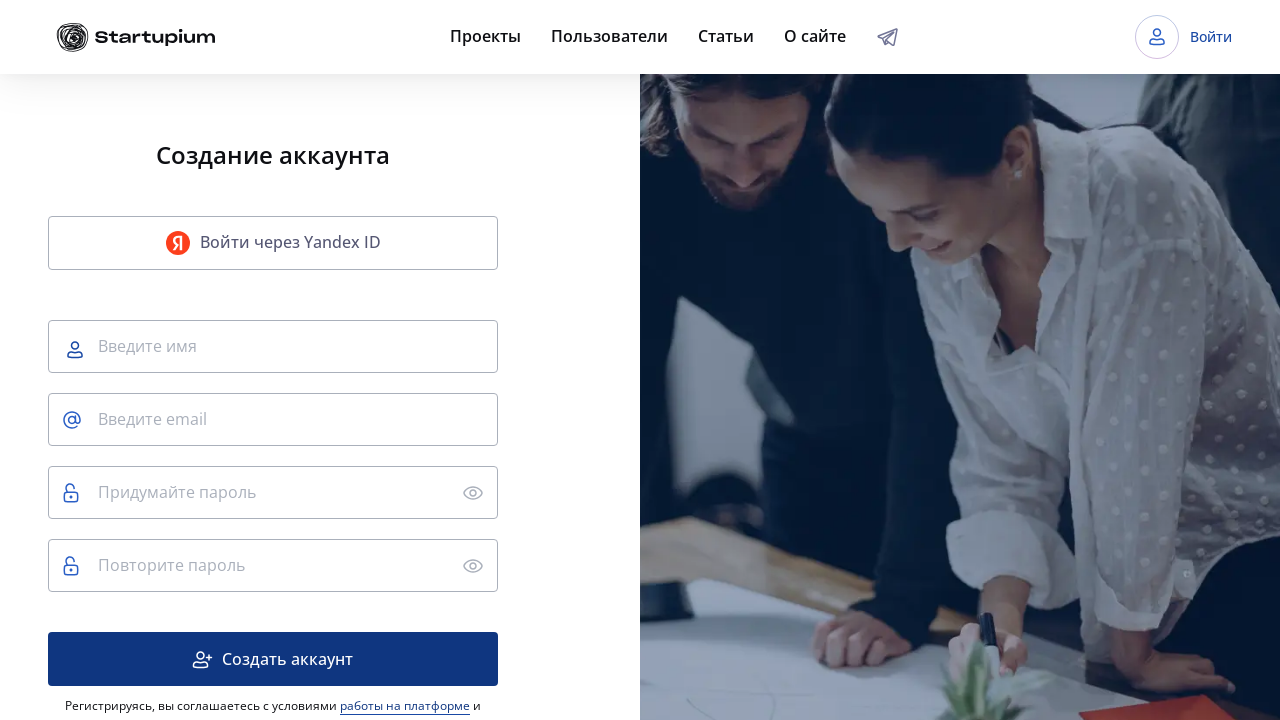

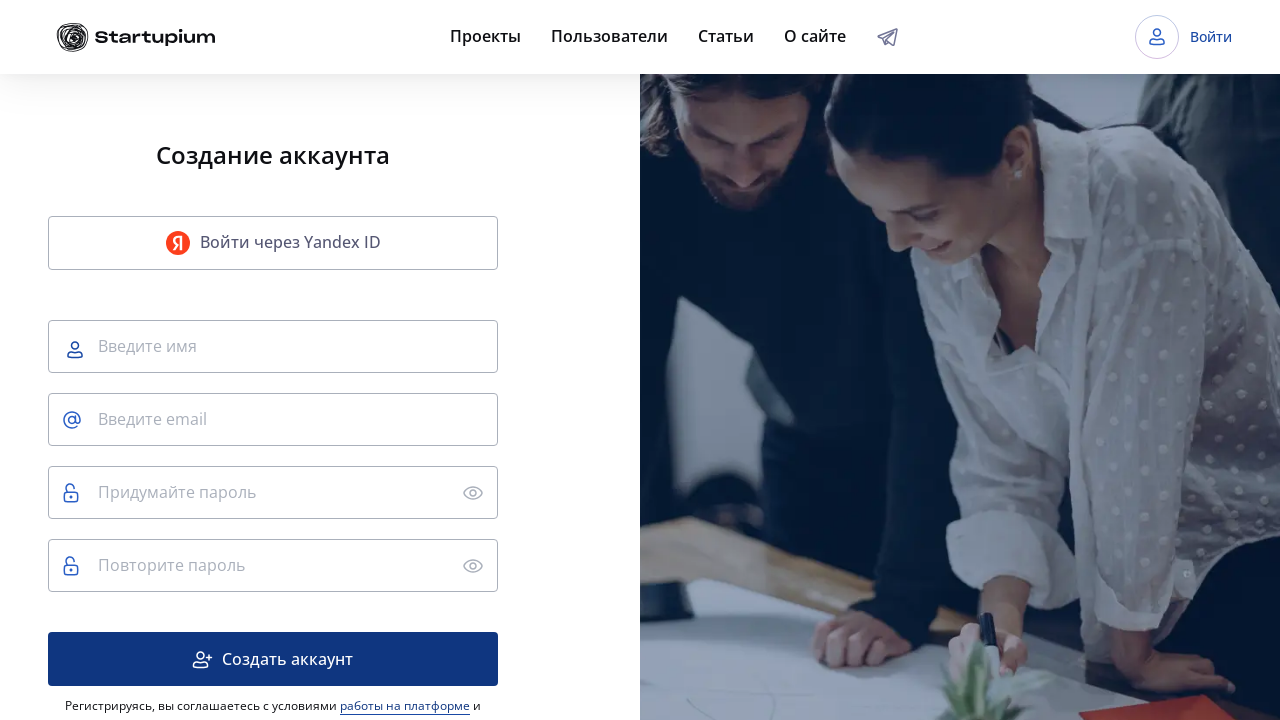